Tests triangle calculator with two equal sides (6, 6, 5) to verify it identifies an isosceles triangle

Starting URL: https://testpages.eviltester.com/styled/apps/triangle/triangle001.html

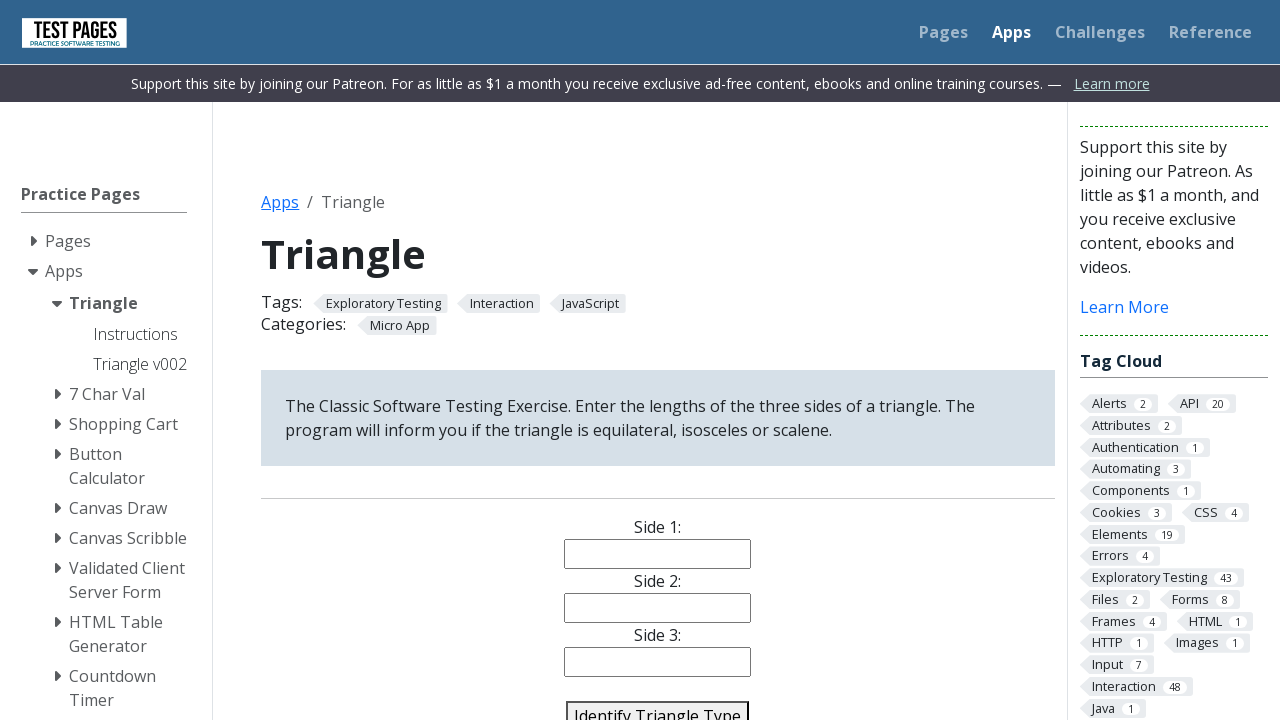

Navigated to triangle calculator application
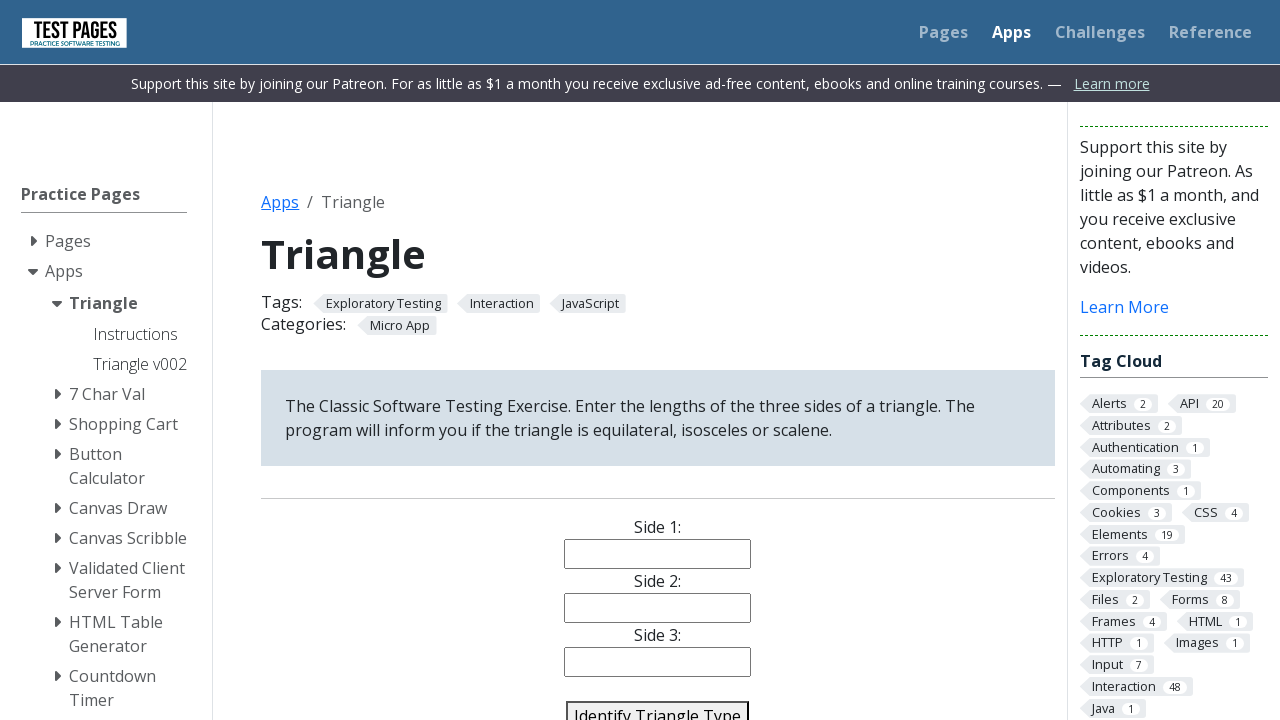

Entered 6 for side 1 on input[name='side1']
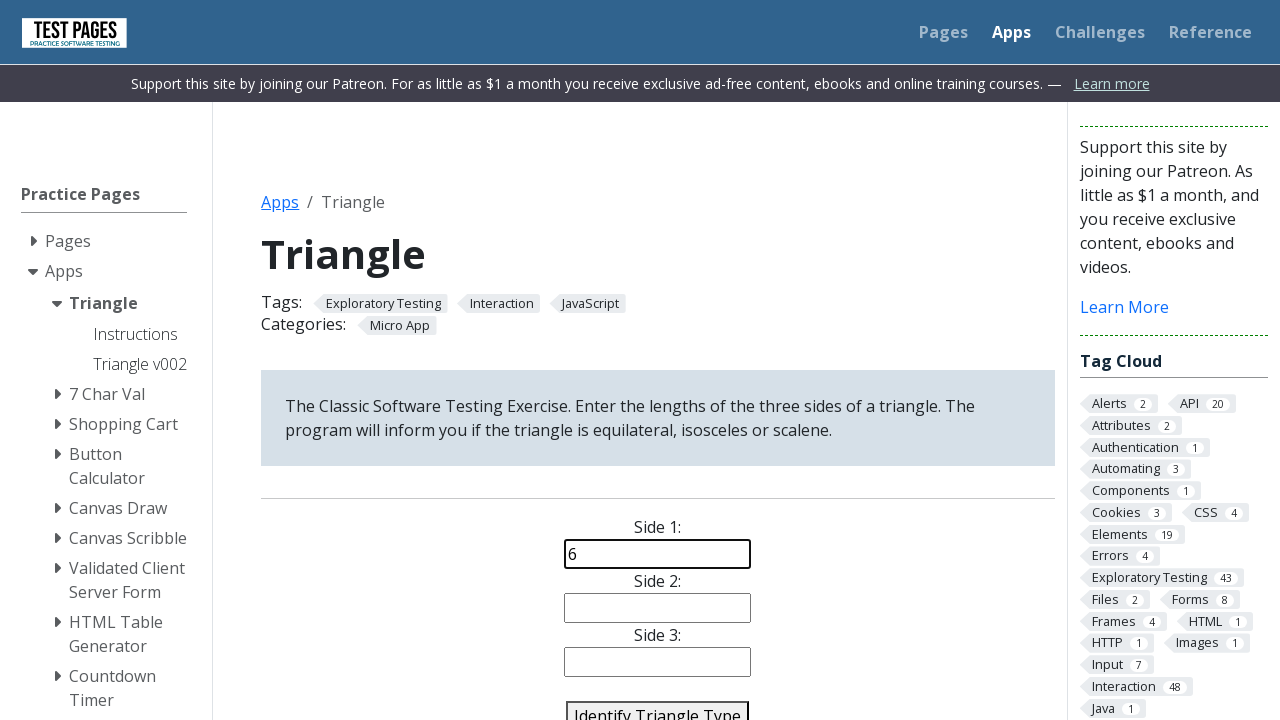

Entered 6 for side 2 on input[name='side2']
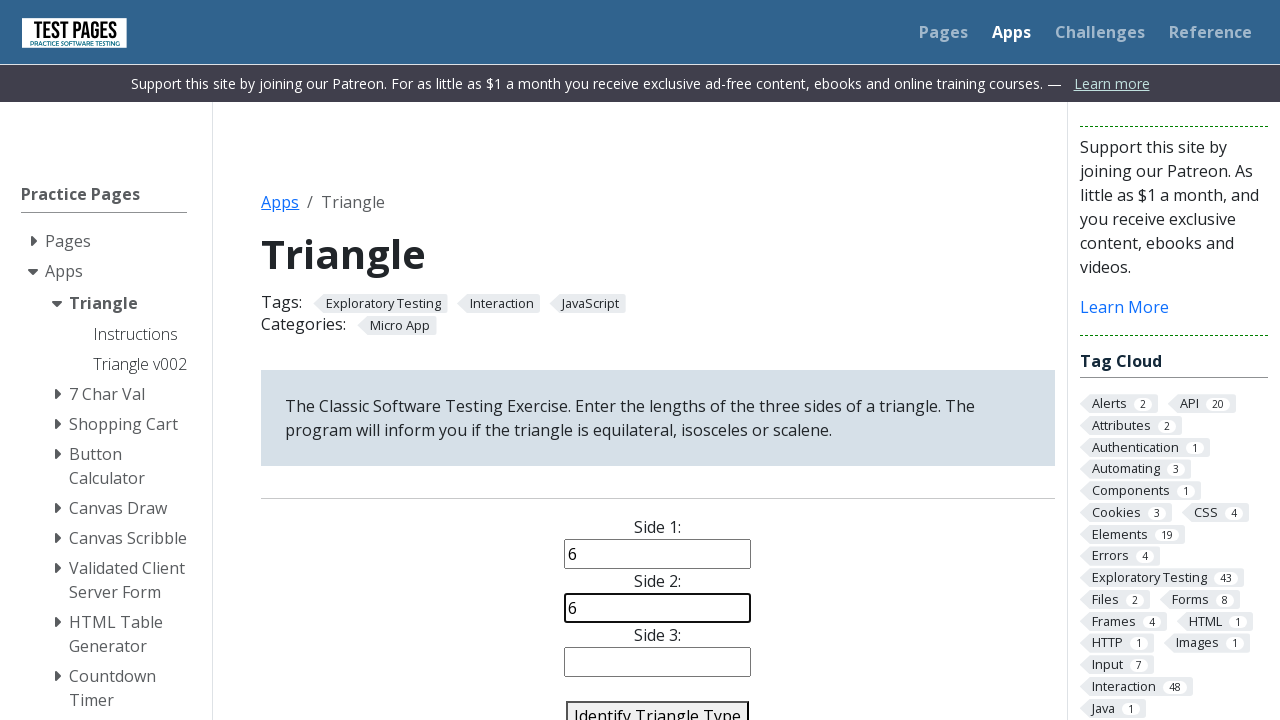

Entered 5 for side 3 on input[name='side3']
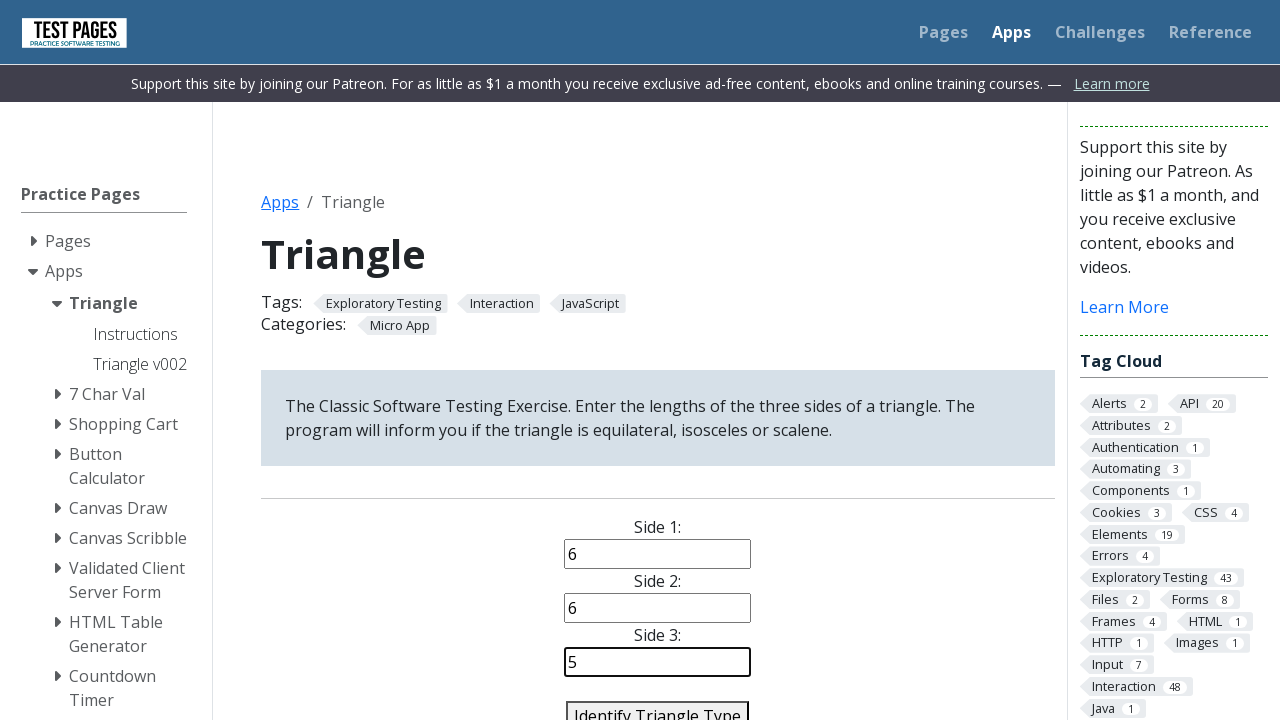

Clicked identify triangle button at (658, 705) on #identify-triangle-action
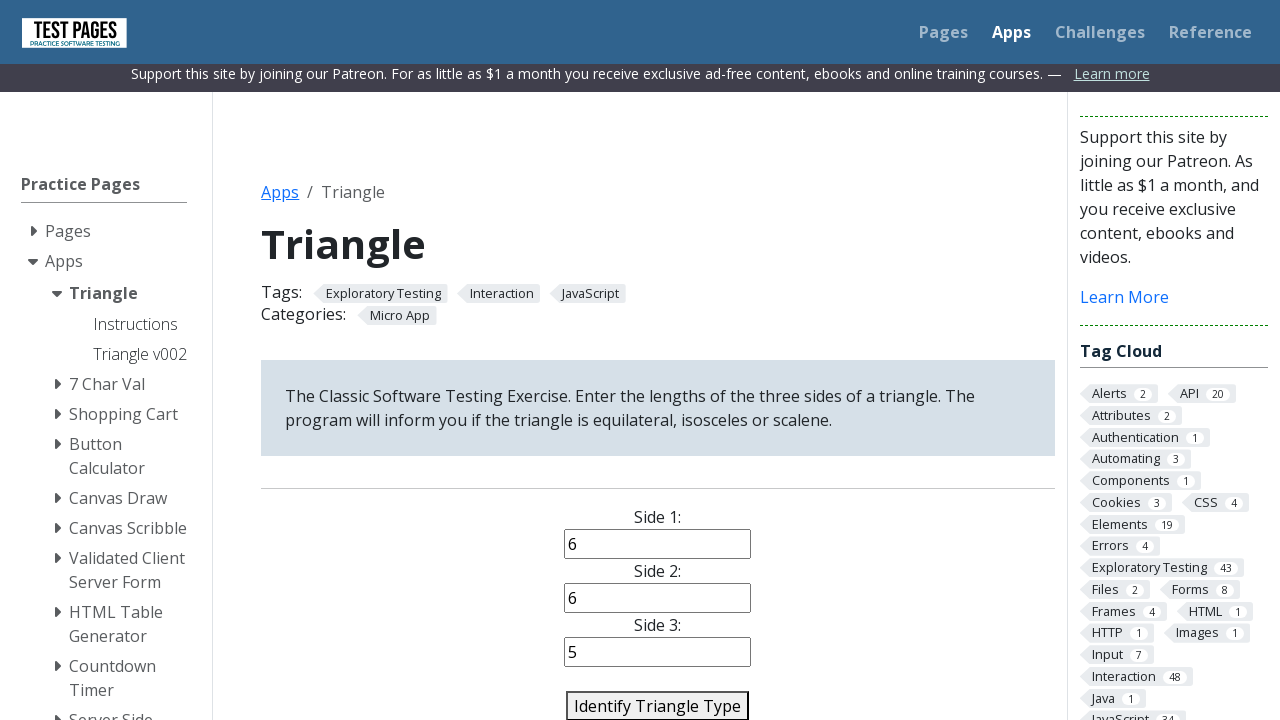

Retrieved triangle type result from page
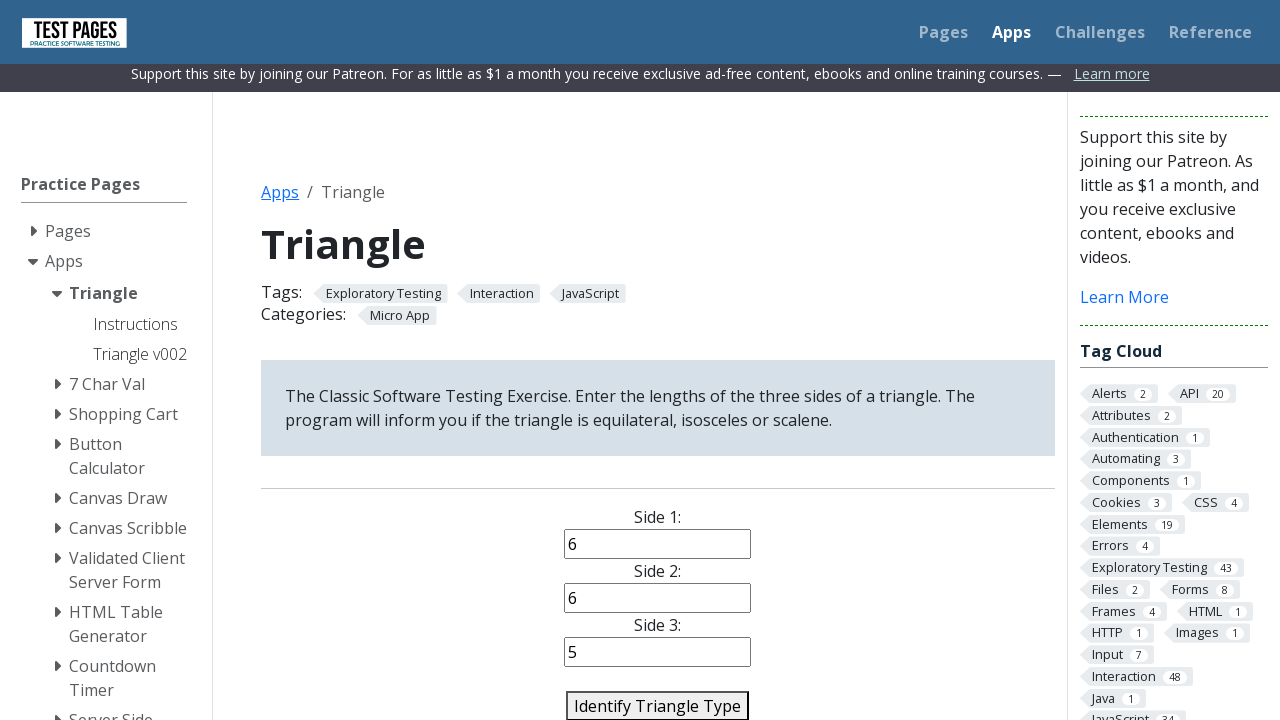

Verified triangle is correctly identified as Isosceles
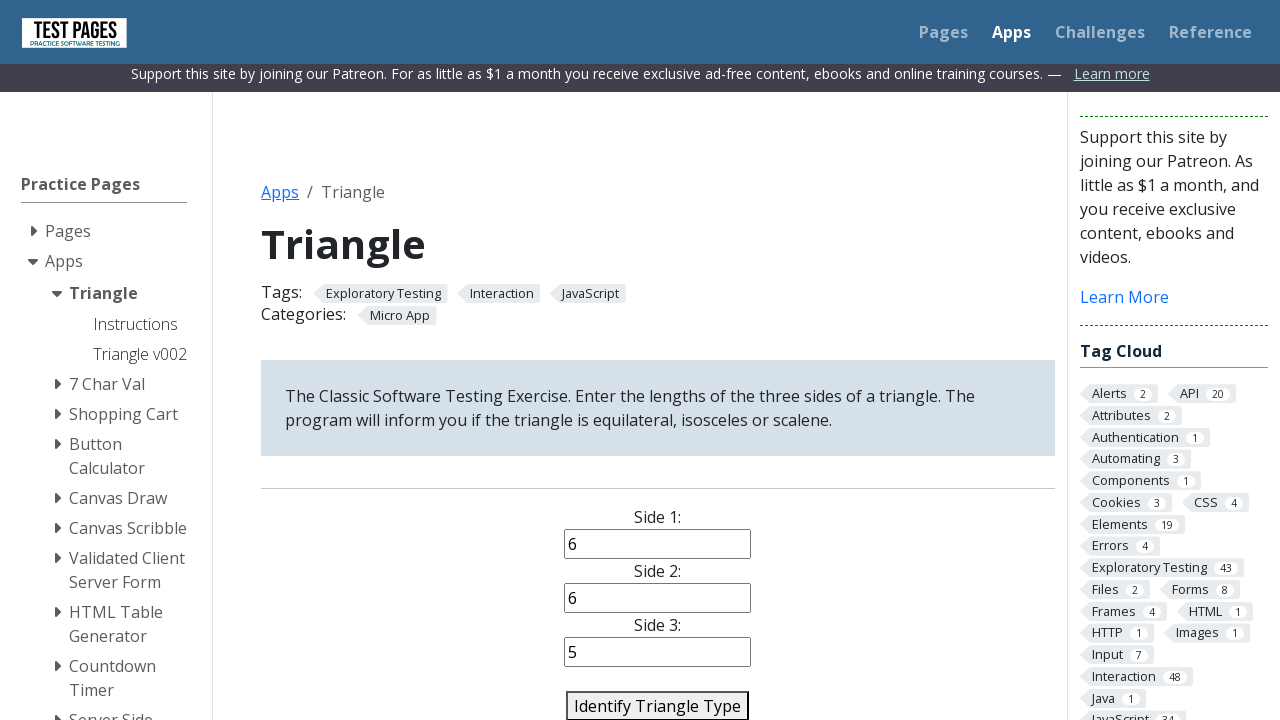

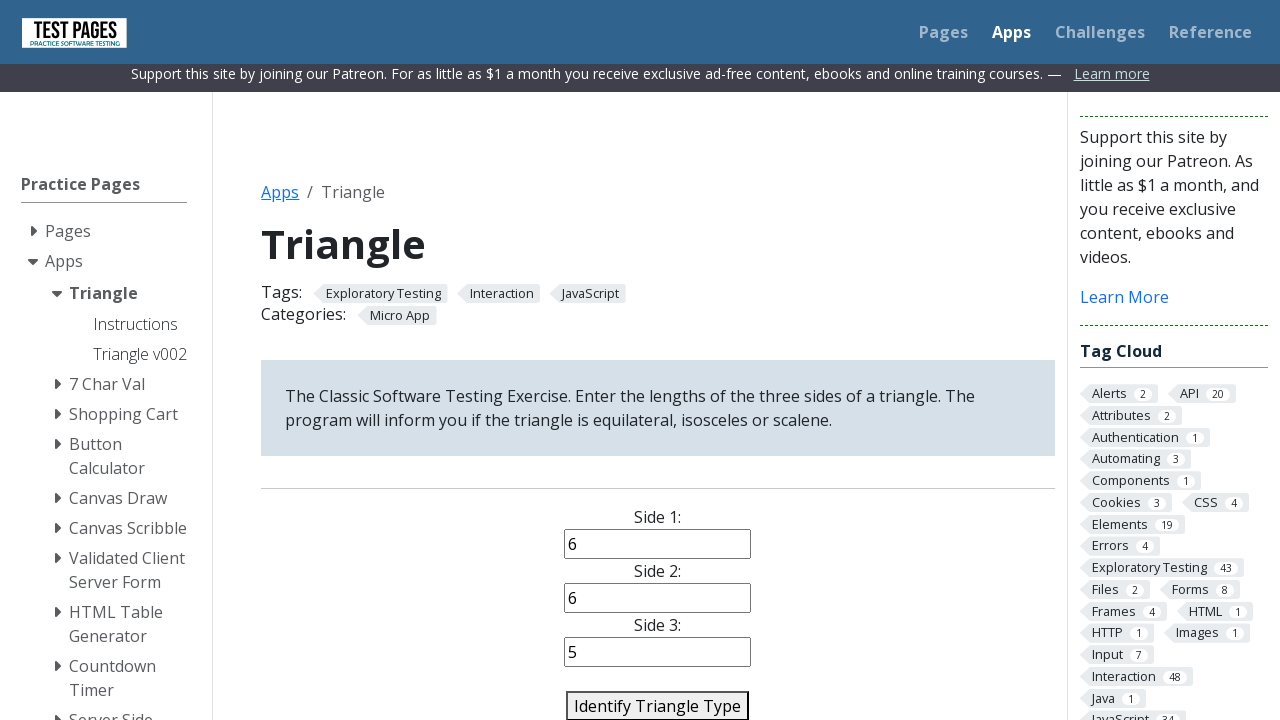